Tests the Sauce Demo website by logging in with demo credentials, interacting with product elements, verifying price, clicking menu button, and logging out

Starting URL: https://www.saucedemo.com/

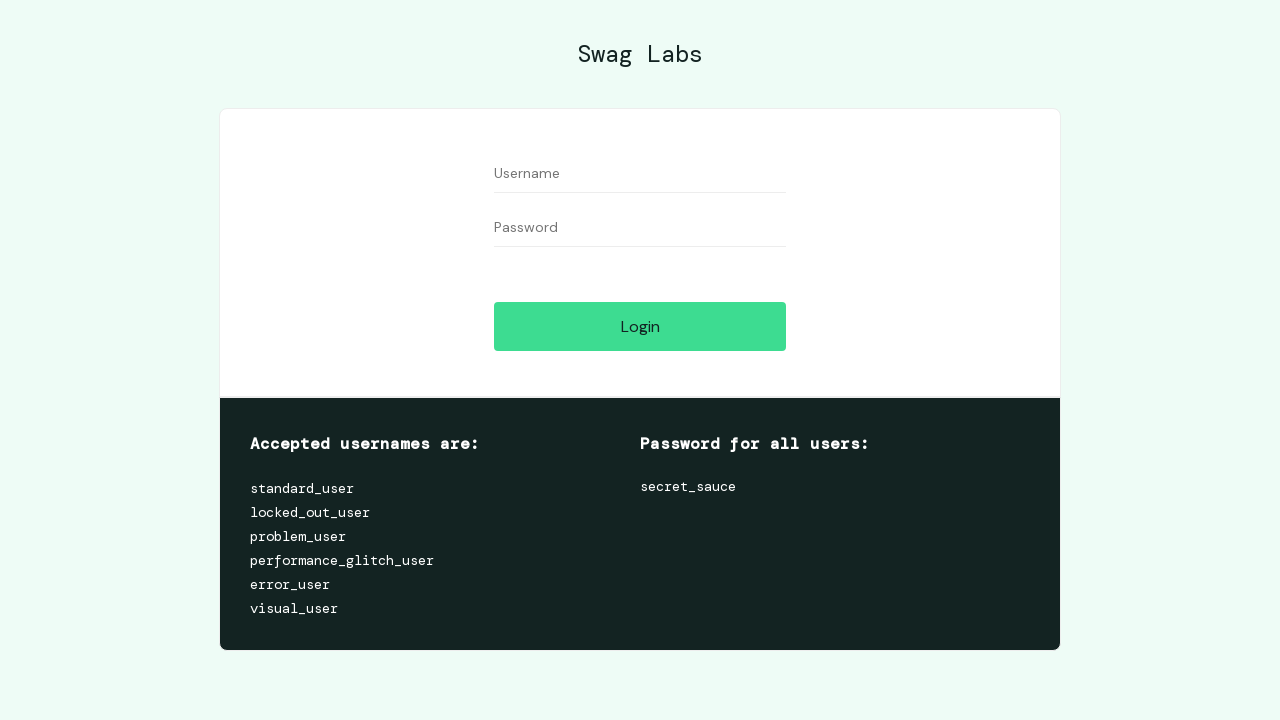

Filled username field with 'standard_user' on #user-name
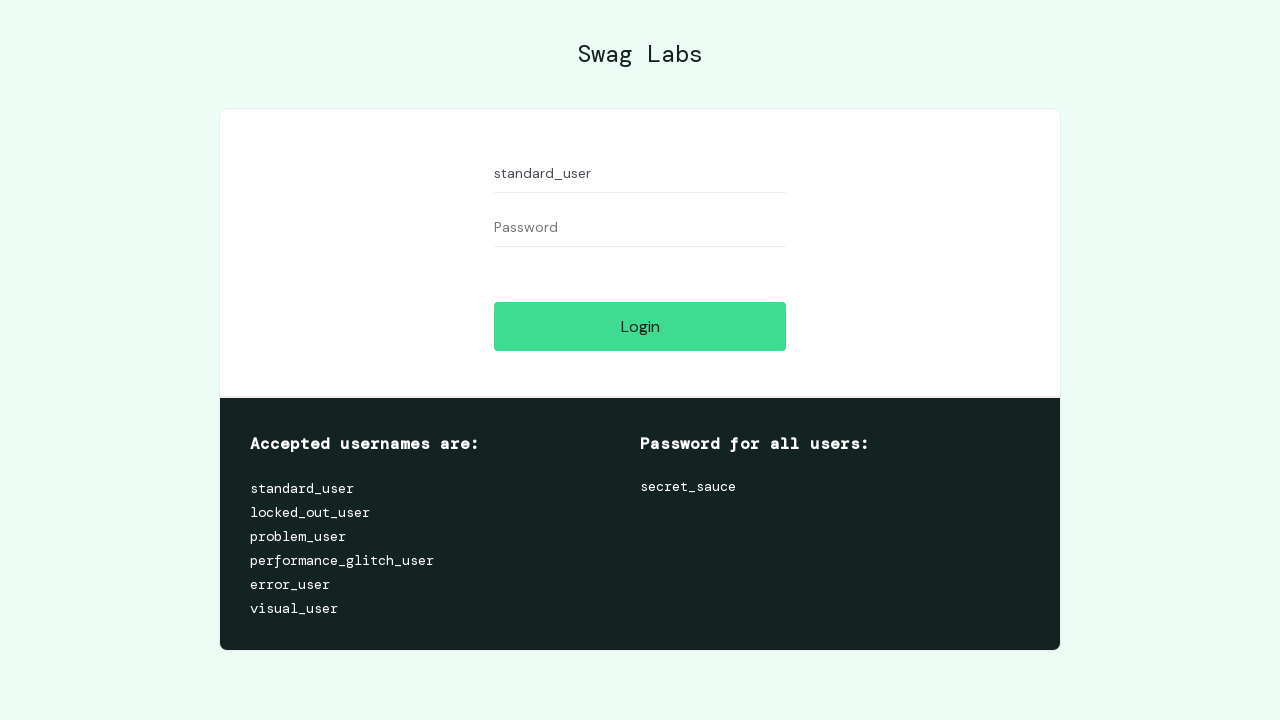

Filled password field with 'secret_sauce' on input[name='password']
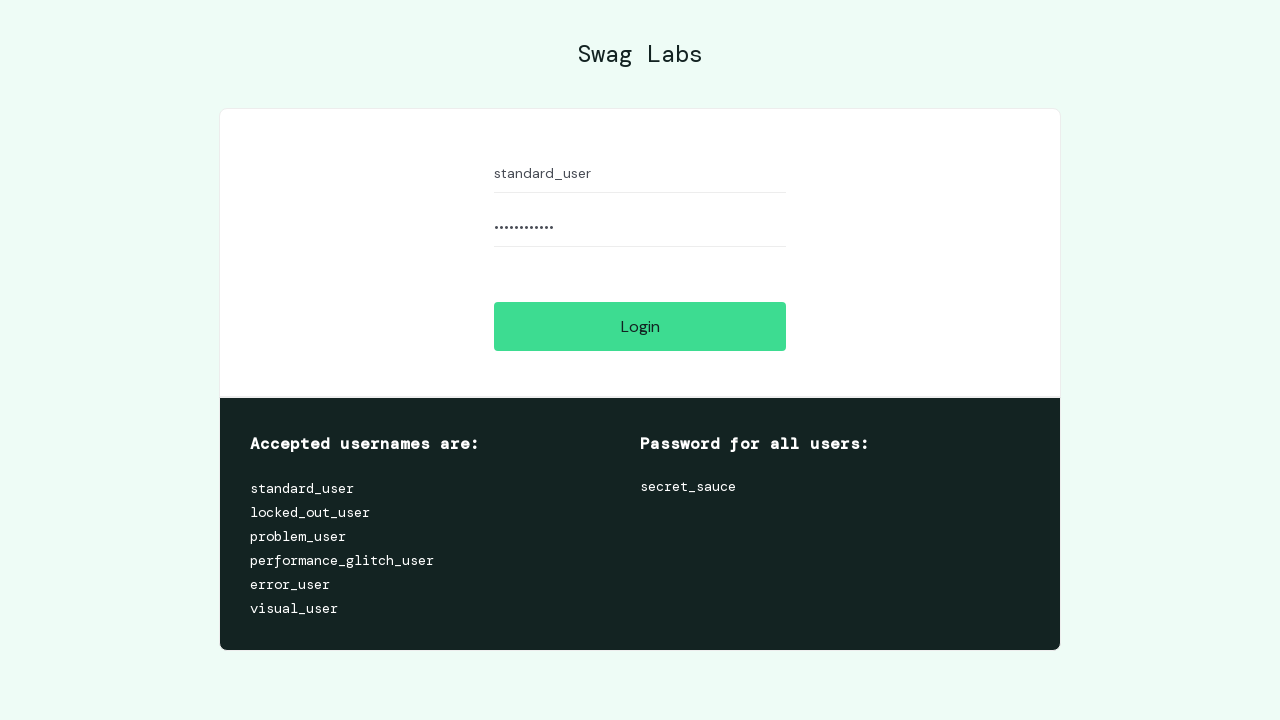

Clicked login button at (640, 326) on #login-button
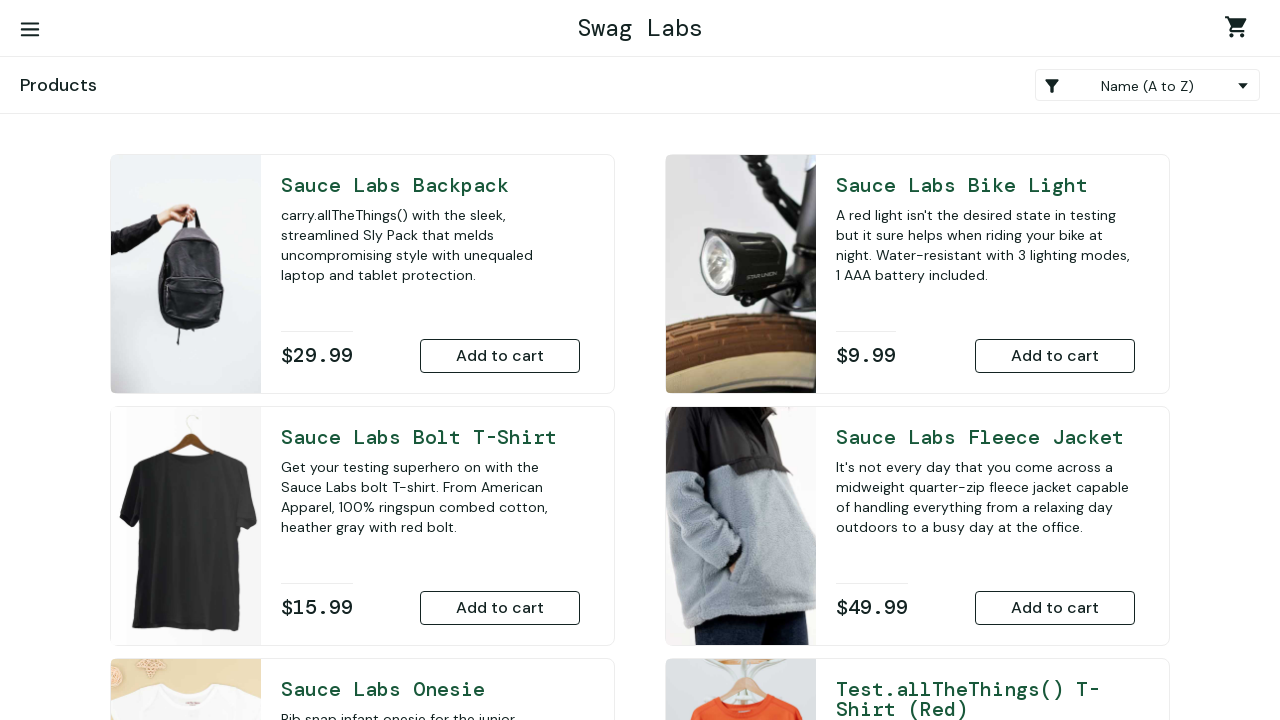

Inventory page loaded successfully
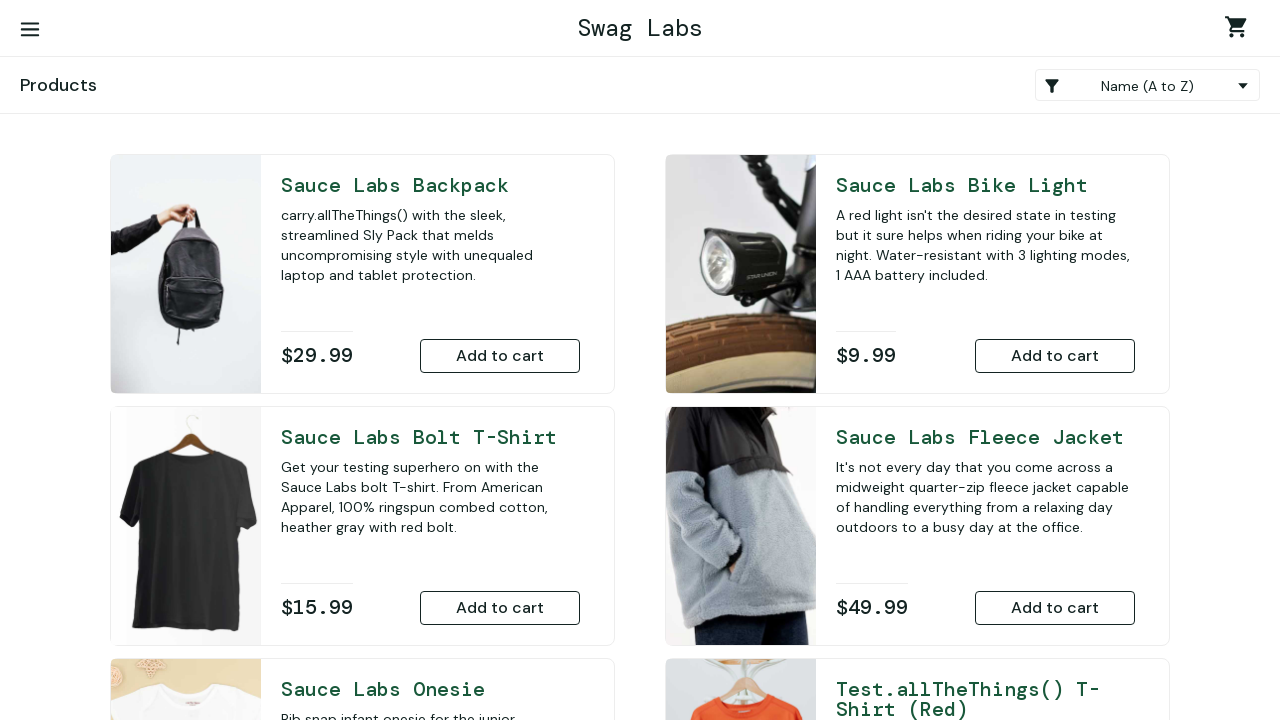

Retrieved product price element
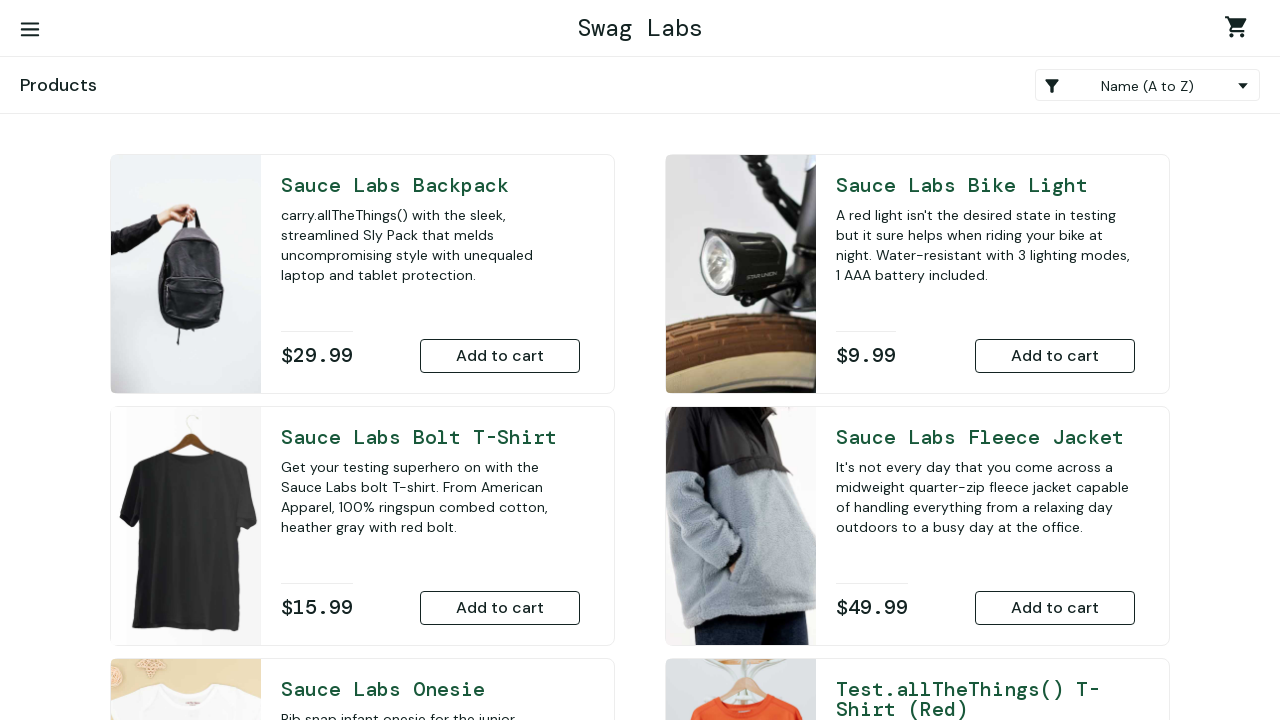

Verified product price is $29.99
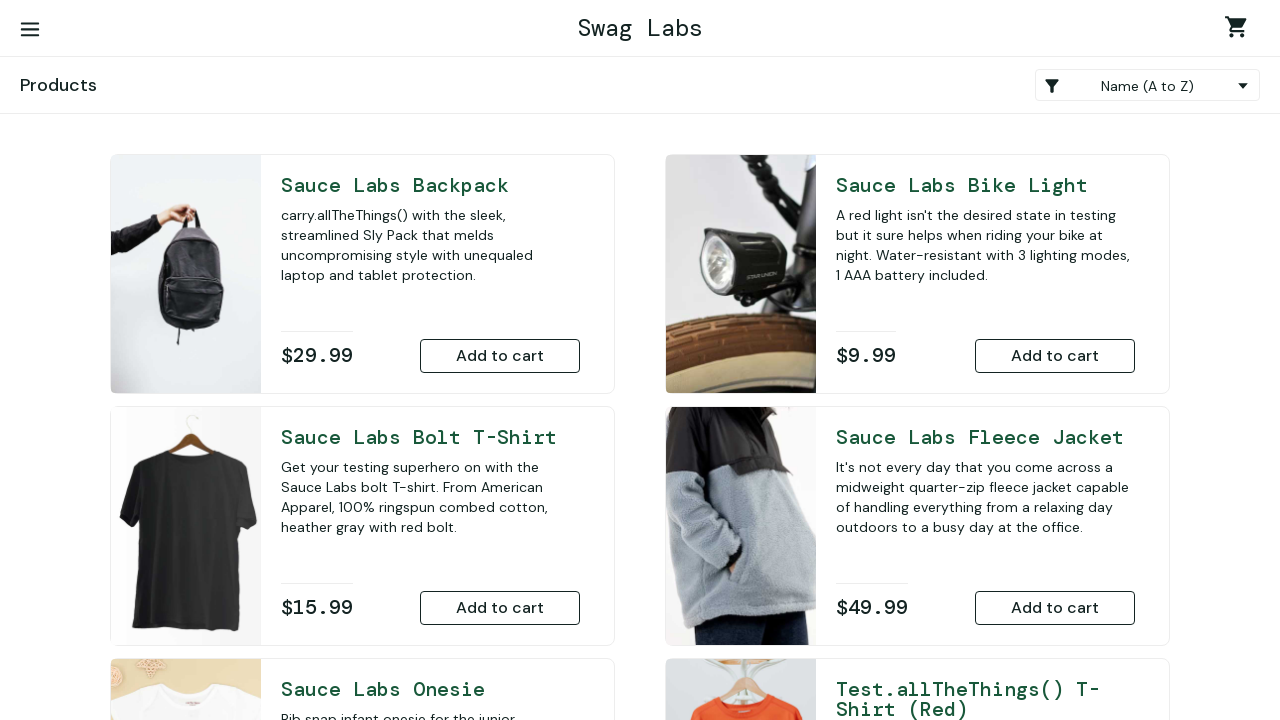

Clicked menu button at (30, 30) on #react-burger-menu-btn
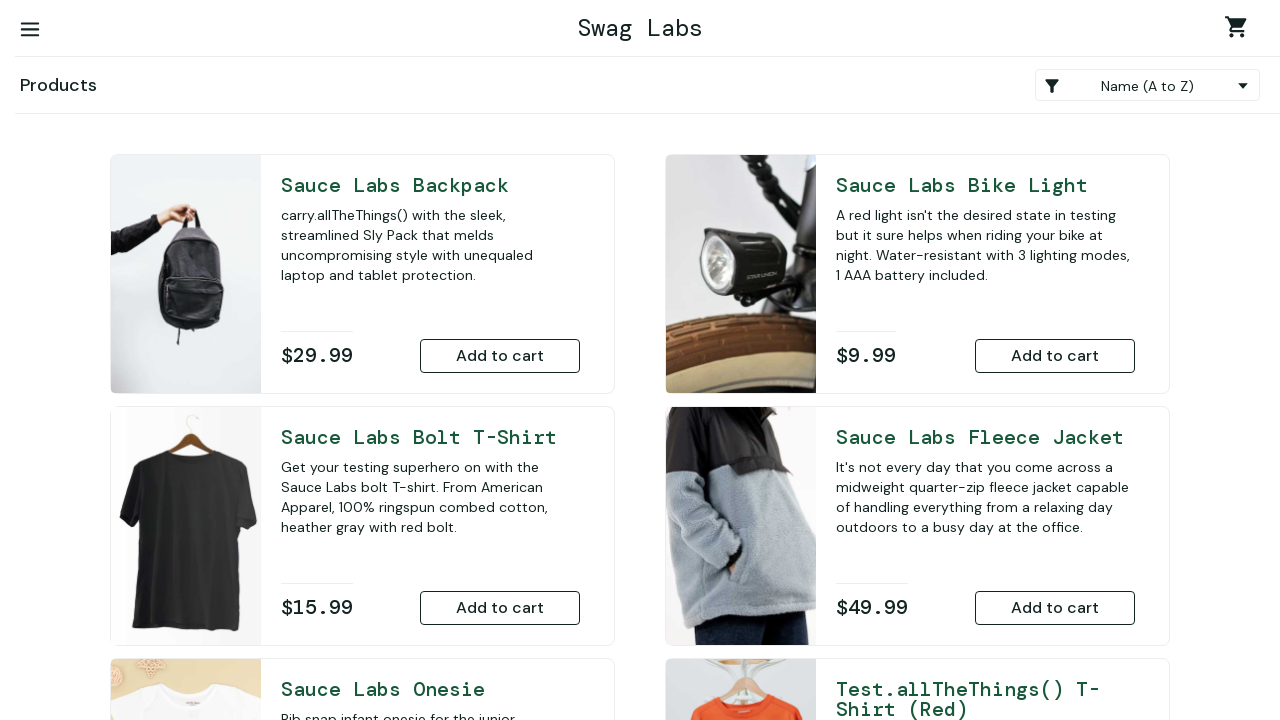

Menu opened and Logout option is visible
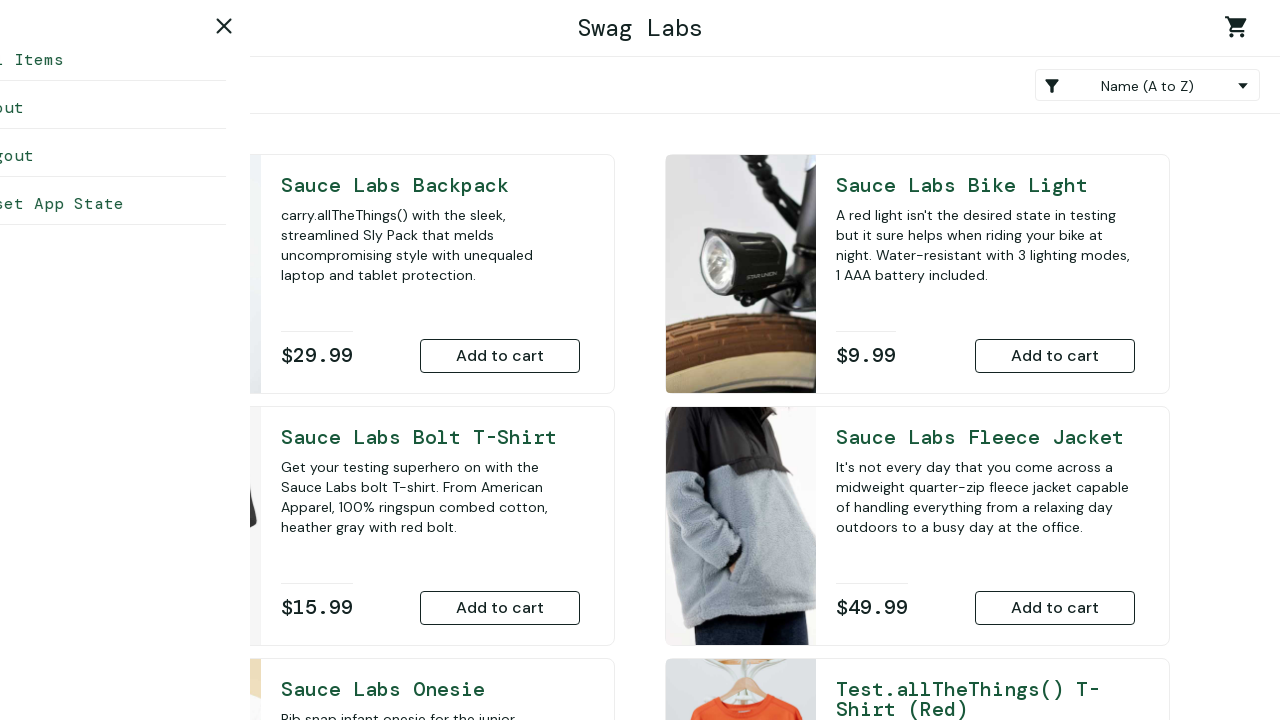

Clicked Logout option at (150, 156) on text=Logout
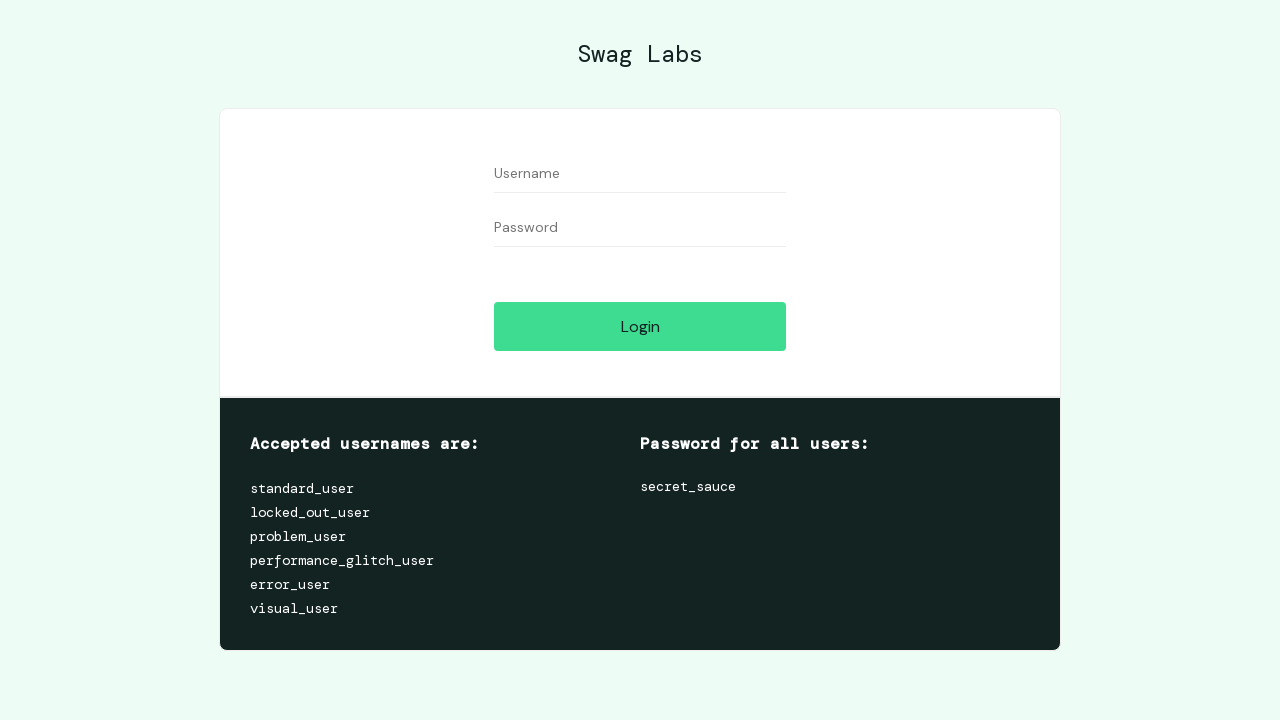

Successfully logged out and returned to login page
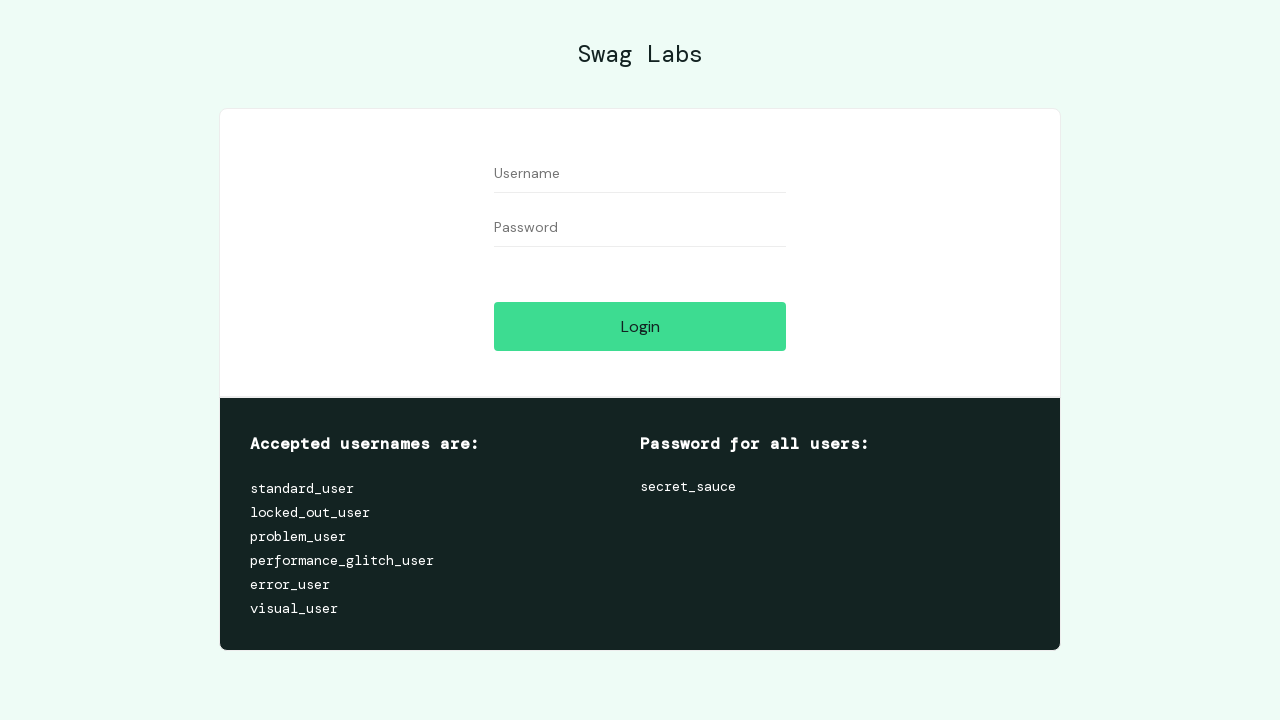

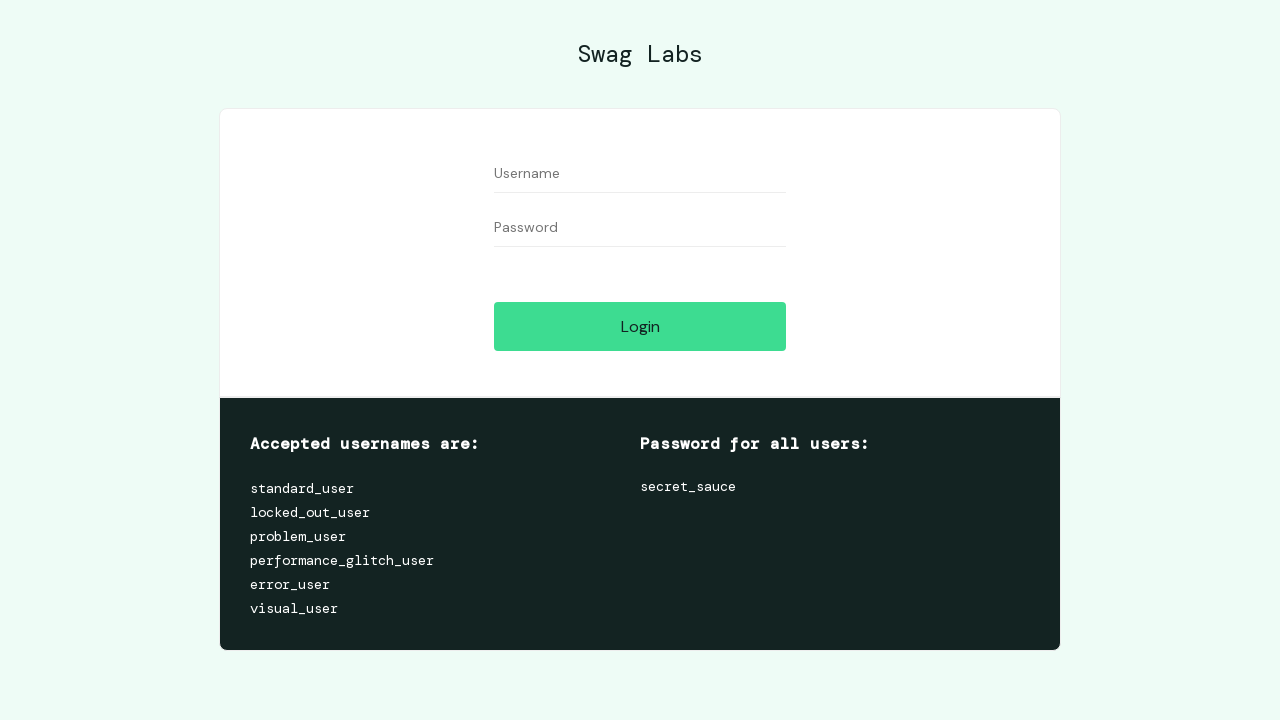